Tests various checkbox interactions including clicking checkboxes, verifying selection states, and checking tri-state checkbox functionality

Starting URL: https://leafground.com/checkbox.xhtml

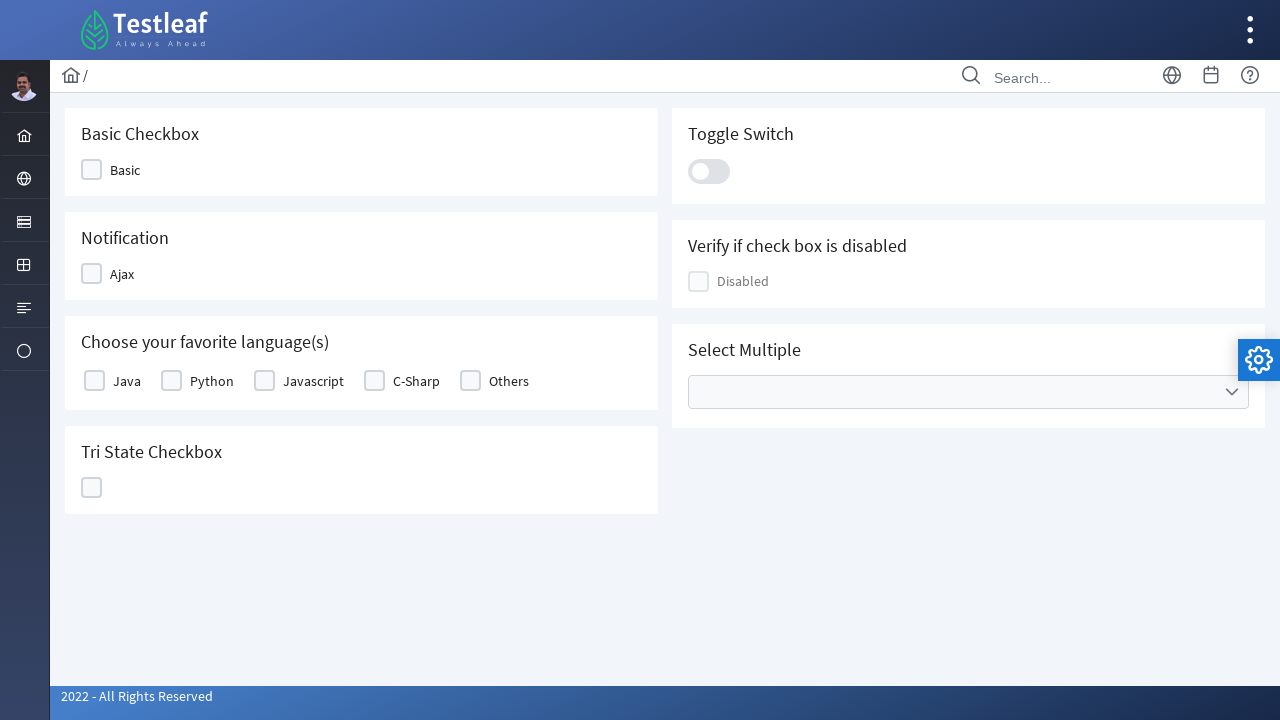

Clicked Ajax checkbox at (122, 274) on xpath=//span[text()='Ajax']
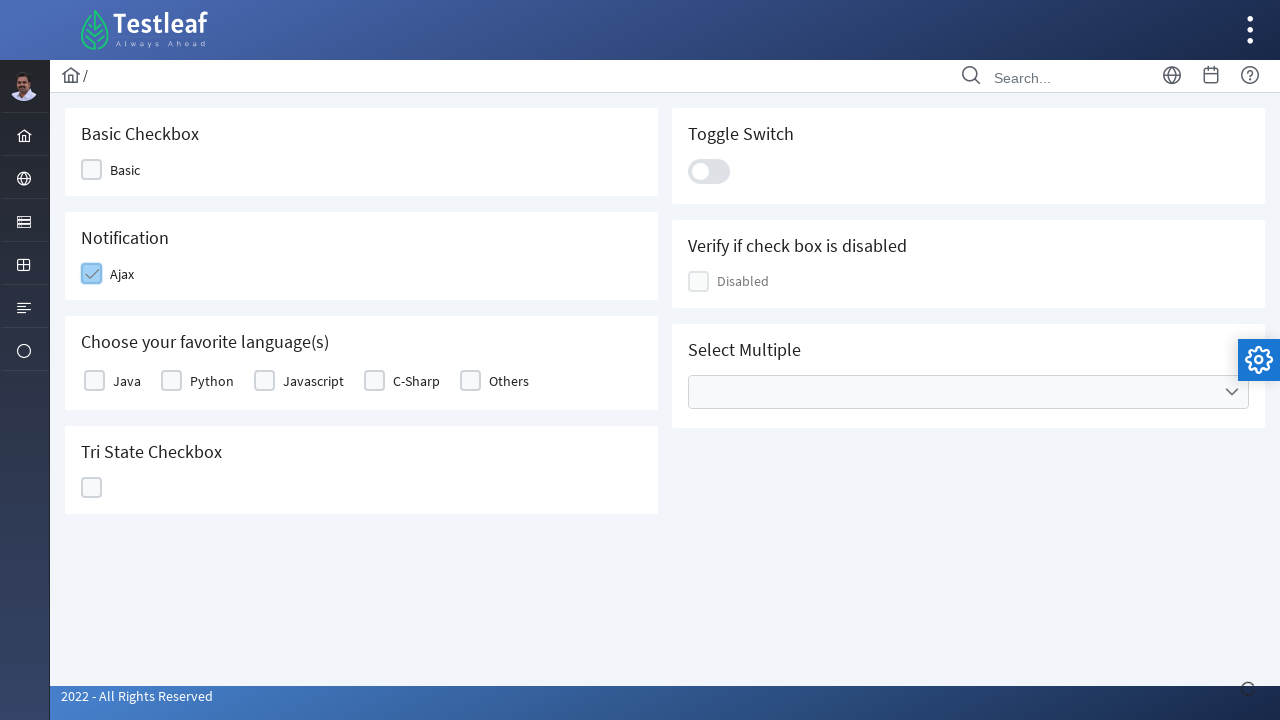

Located Basic checkbox element
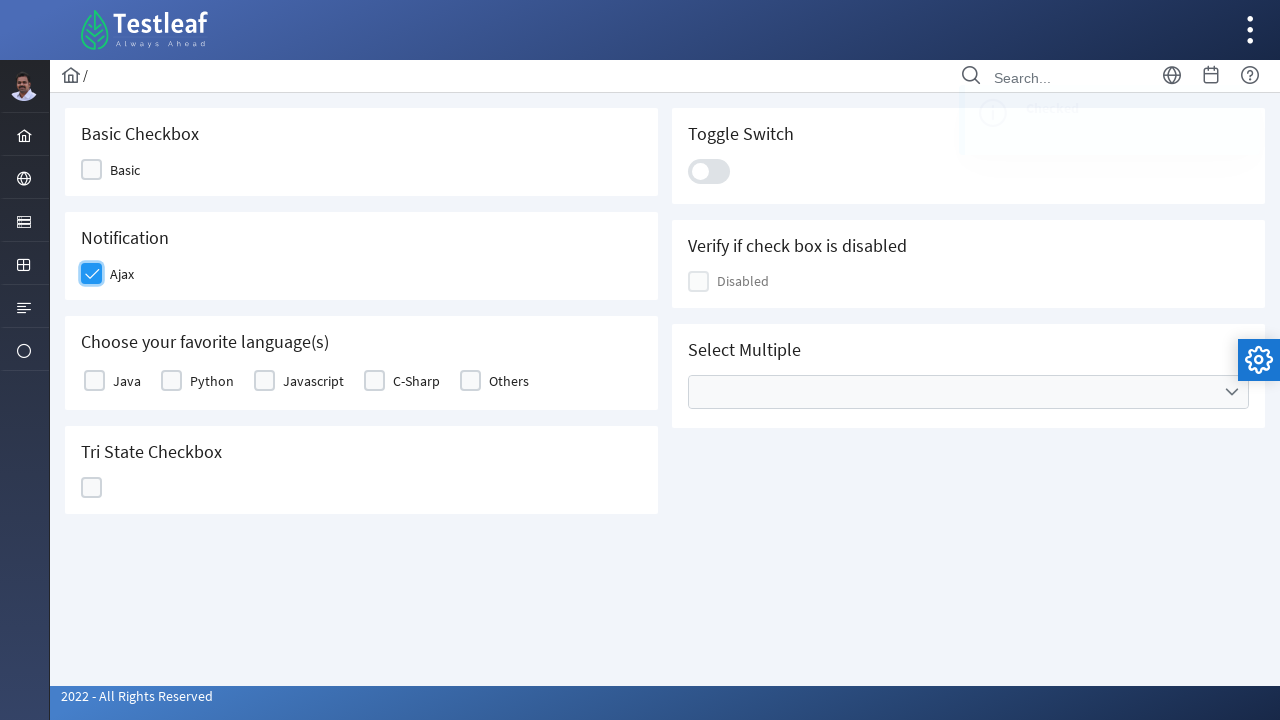

Verified Basic checkbox is not selected
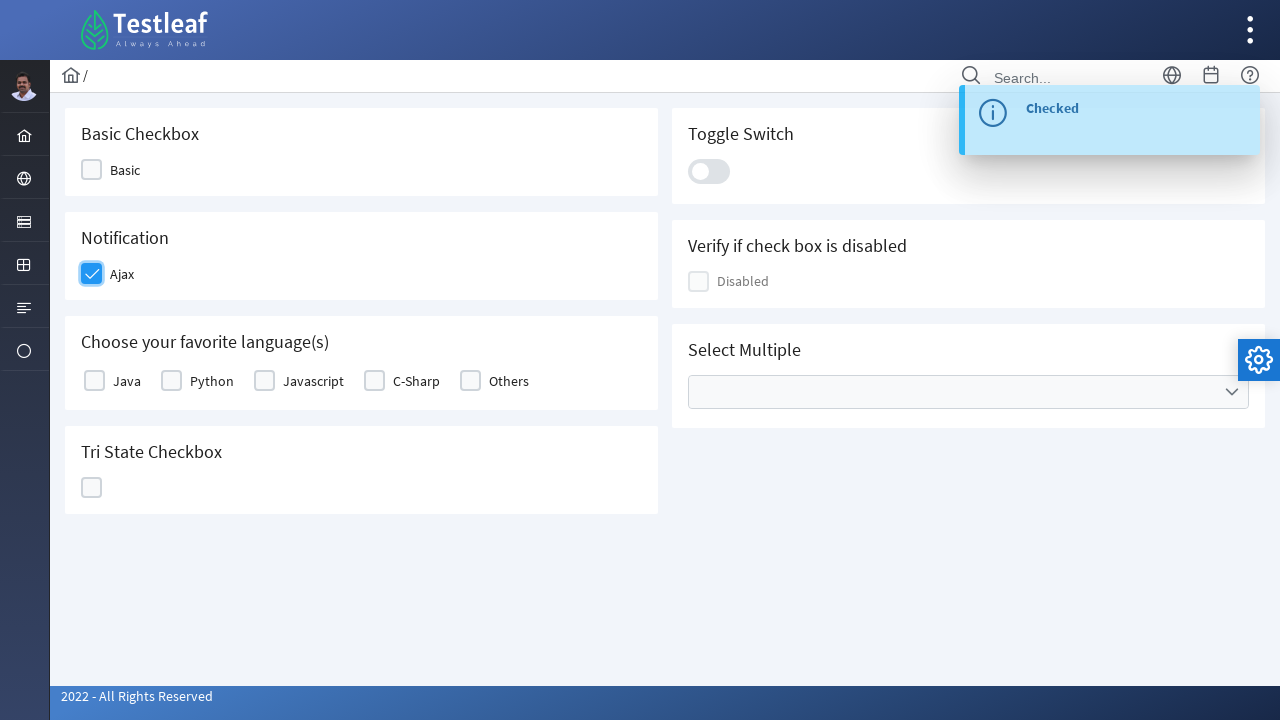

Clicked checkbox using div container at (94, 381) on xpath=//td//div[contains(@class,'ui-chkbox-box')]
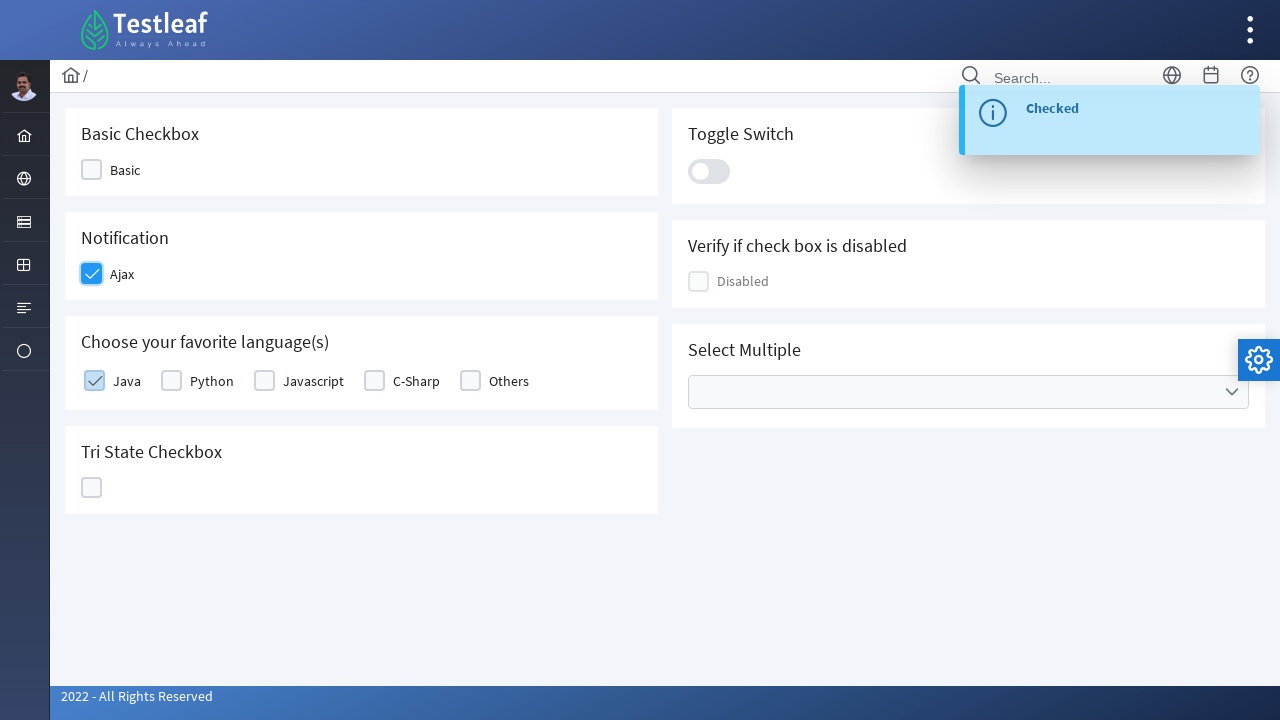

Clicked tri-state checkbox at (92, 488) on xpath=//*[contains(@id,'ajaxTriState')]//div[2]
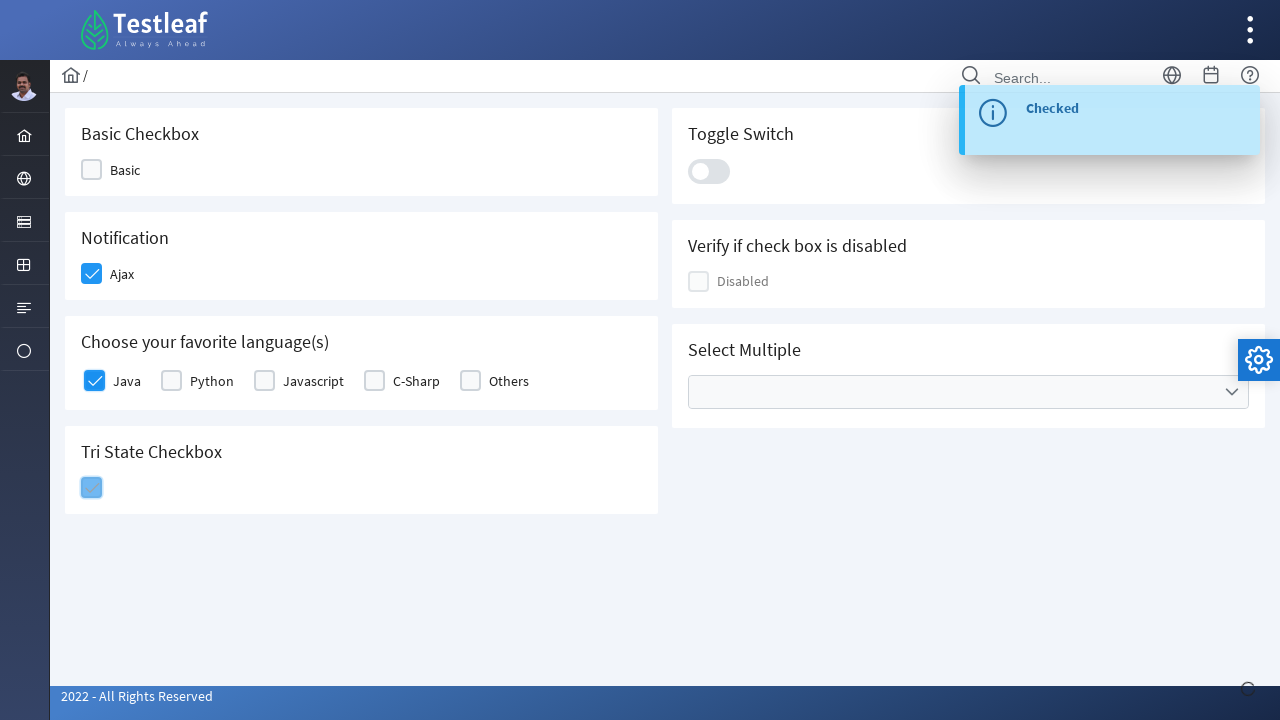

Retrieved tri-state checkbox status
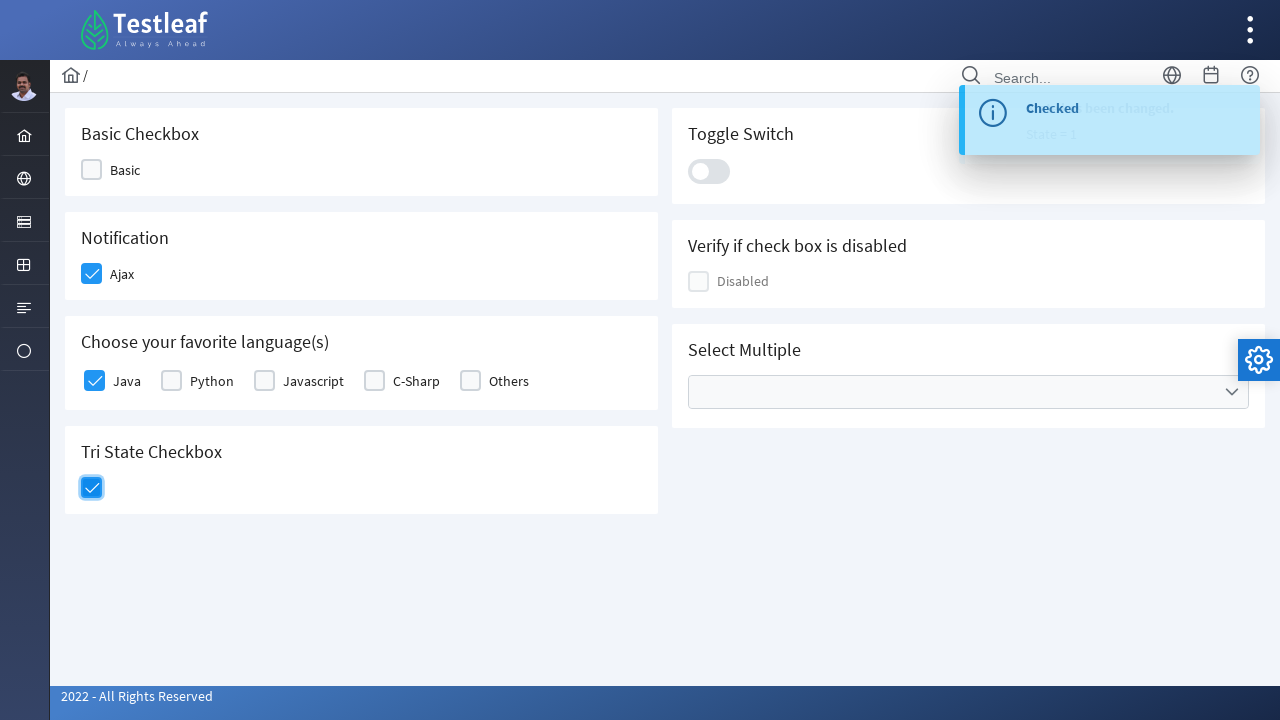

Verified tri-state checkbox is checked
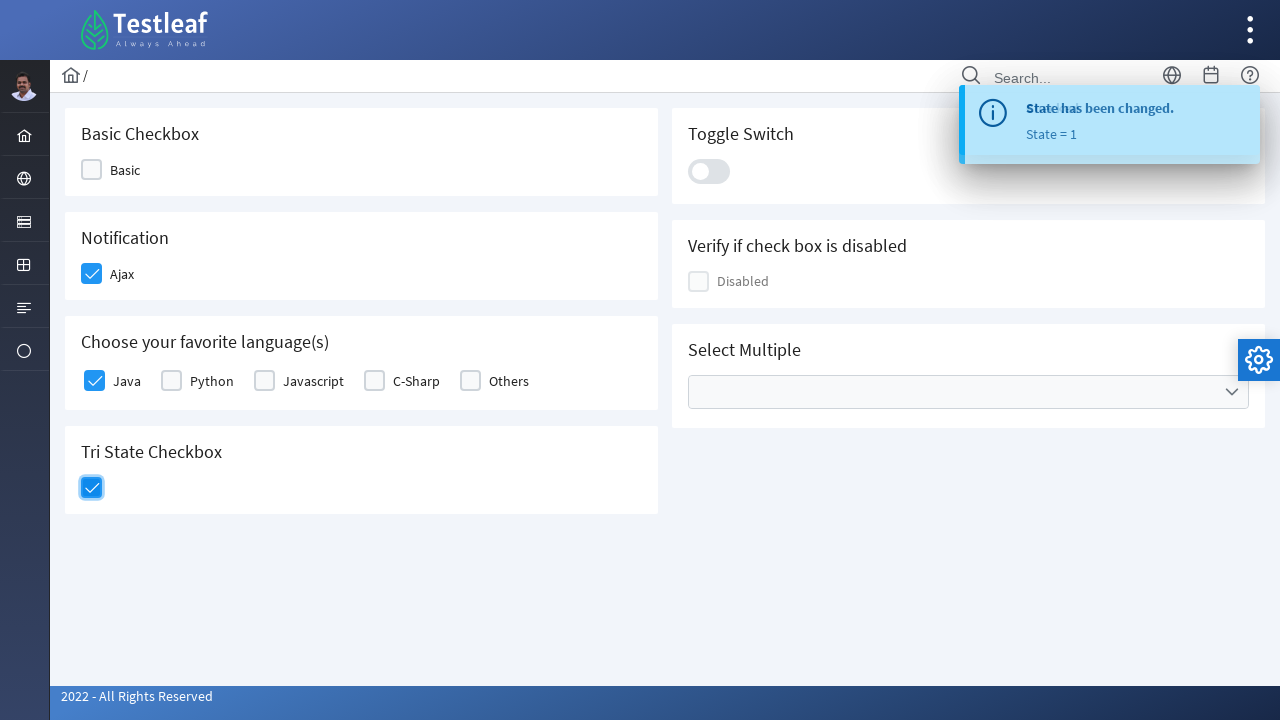

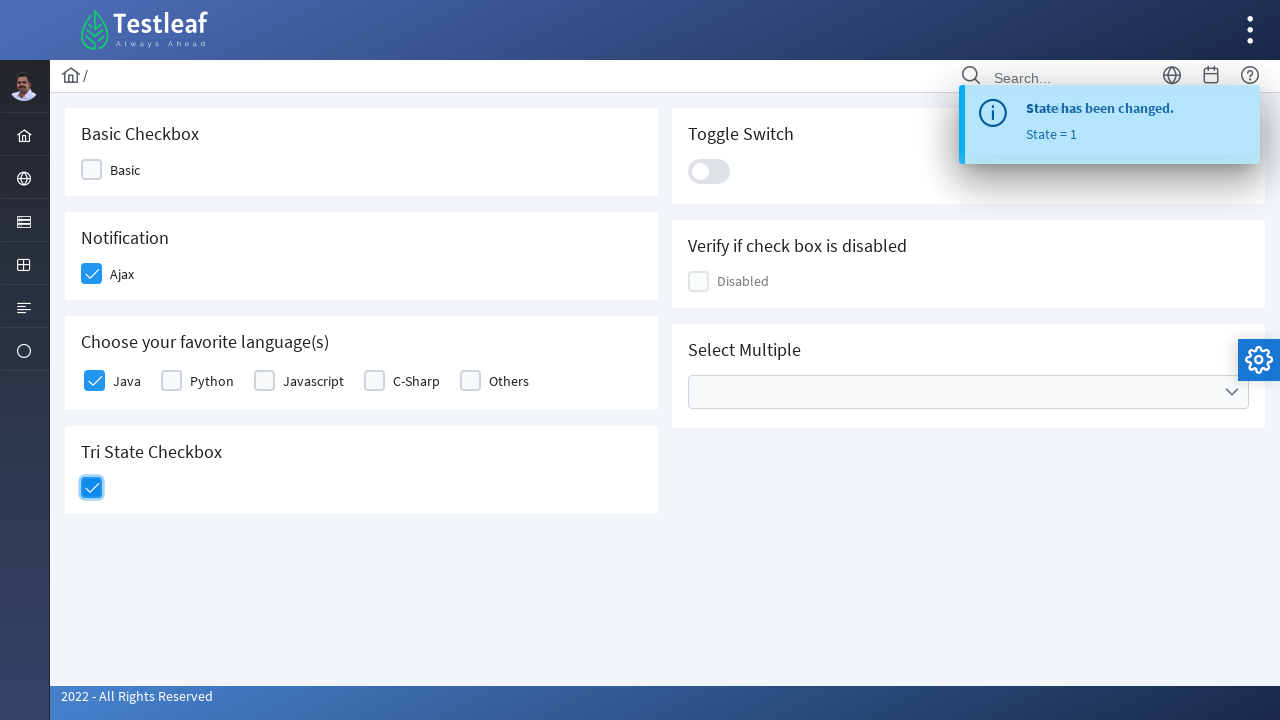